Tests browser window functionality on demoqa.com by navigating to the Browser Windows section and clicking the "New Window Message" button to open a new window with a message.

Starting URL: https://demoqa.com/alertsWindows

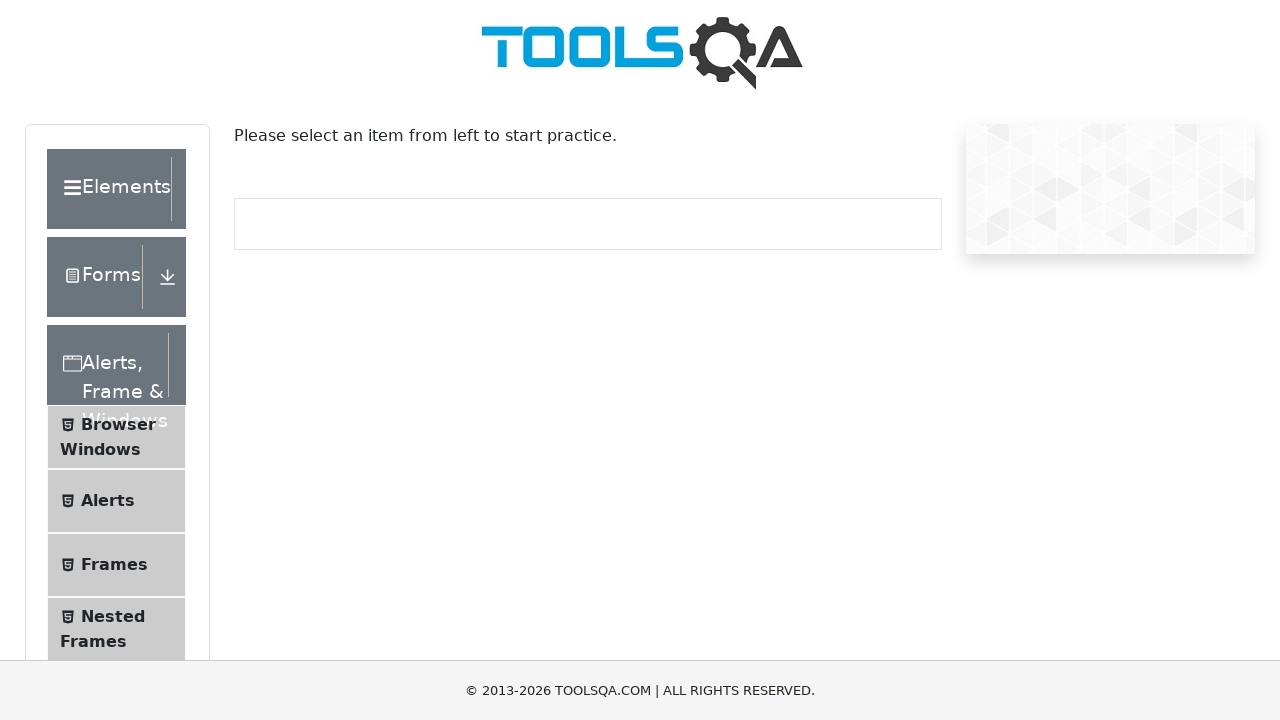

Clicked on 'Browser Windows' menu item at (118, 424) on xpath=//span[text()='Browser Windows']
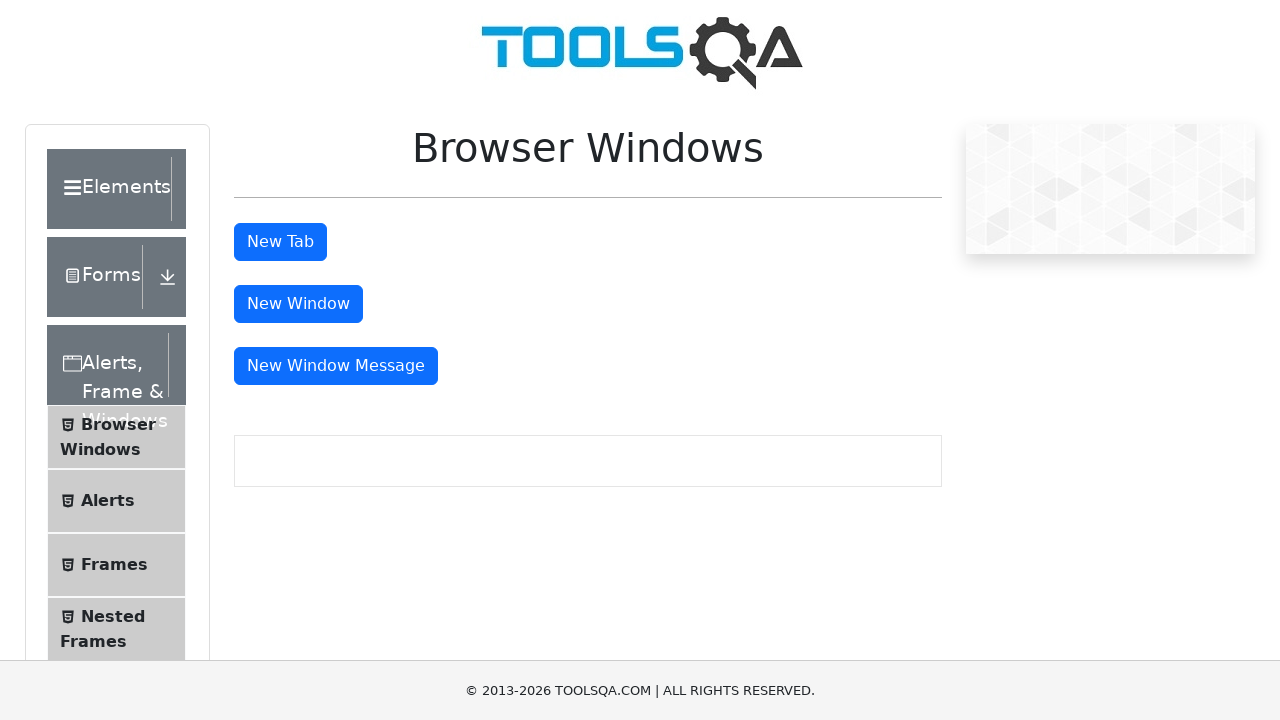

Waited for 'New Window Message' button to load
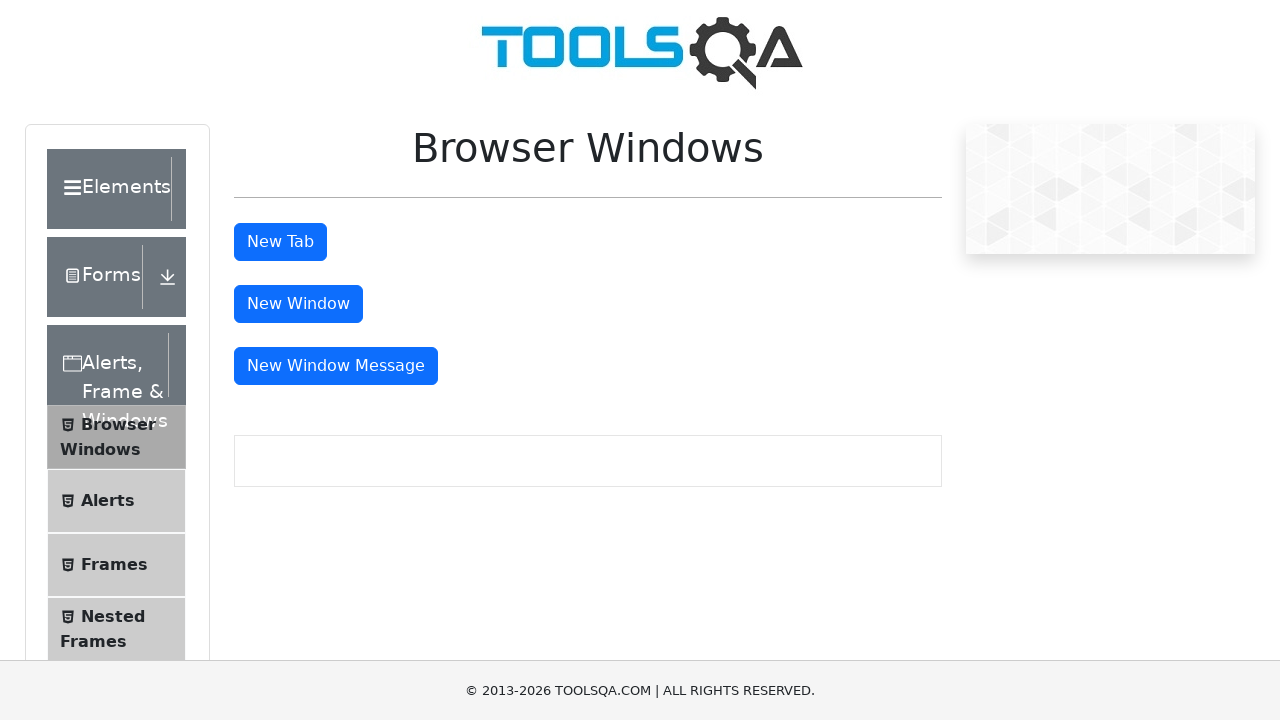

Clicked the 'New Window Message' button to open a new window at (336, 366) on xpath=//button[text()='New Window Message']
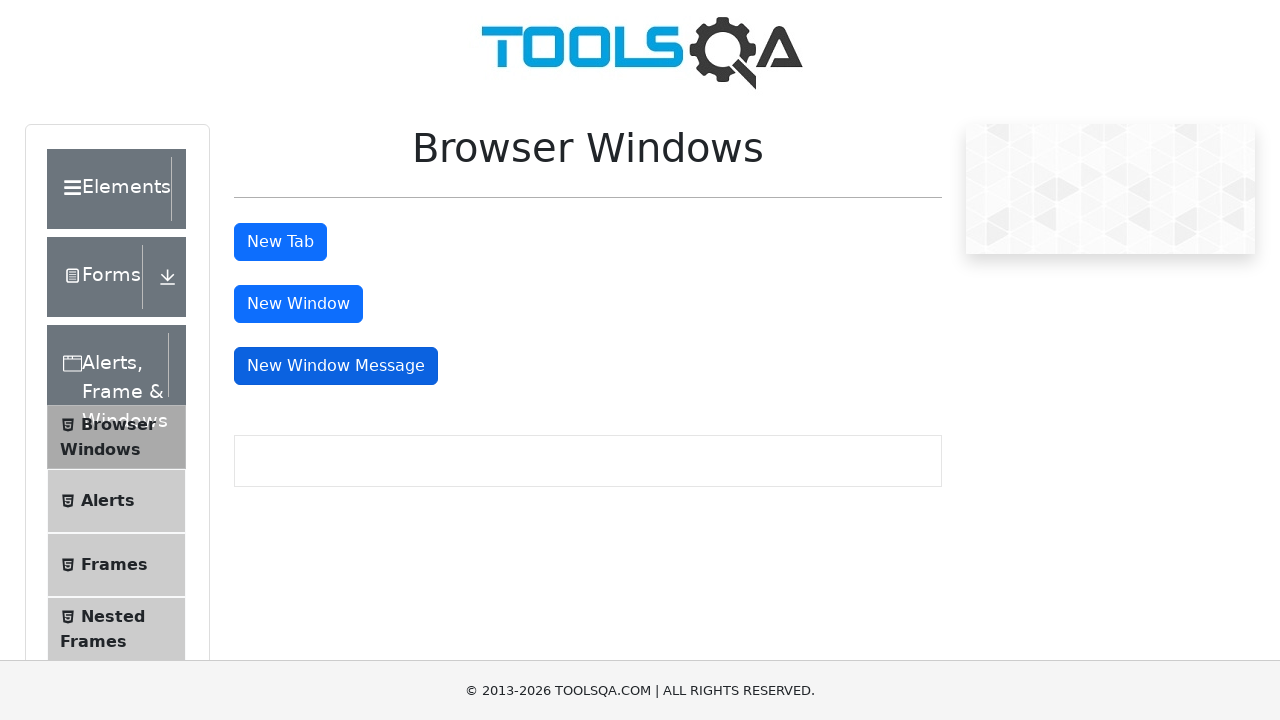

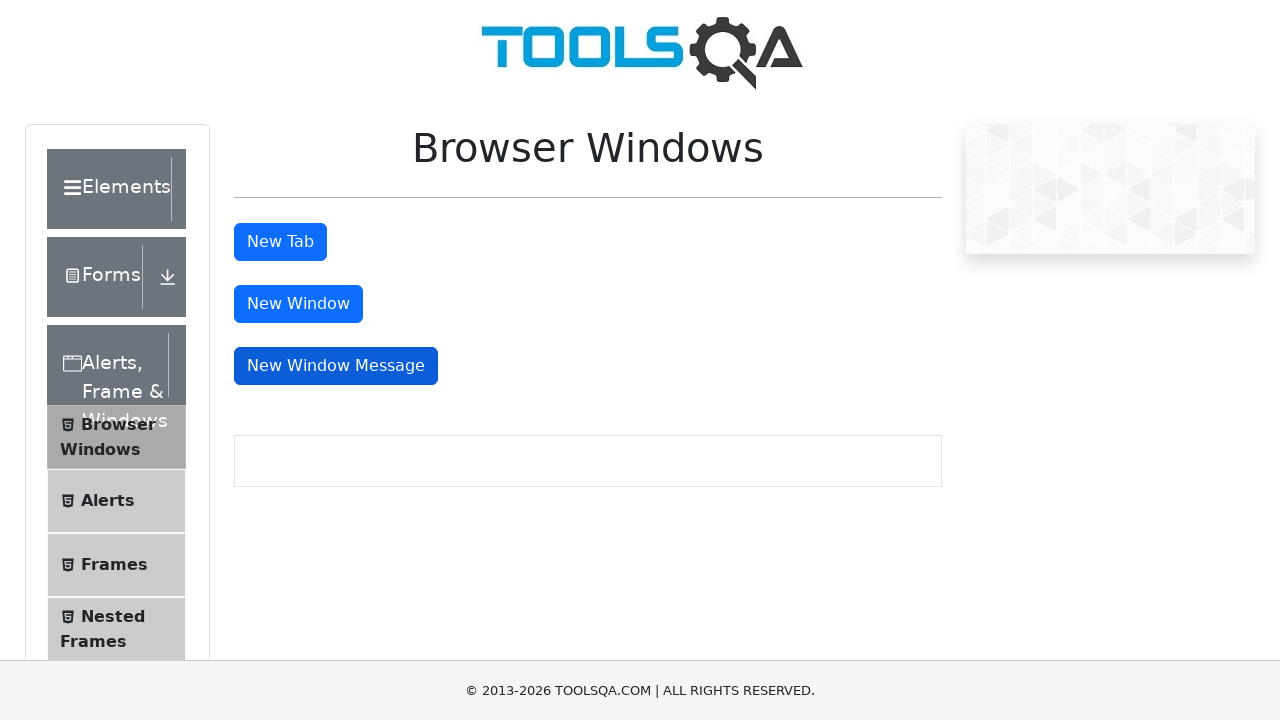